Tests dismissing a modal advertisement popup by clicking the modal footer close button on a test site.

Starting URL: http://the-internet.herokuapp.com/entry_ad

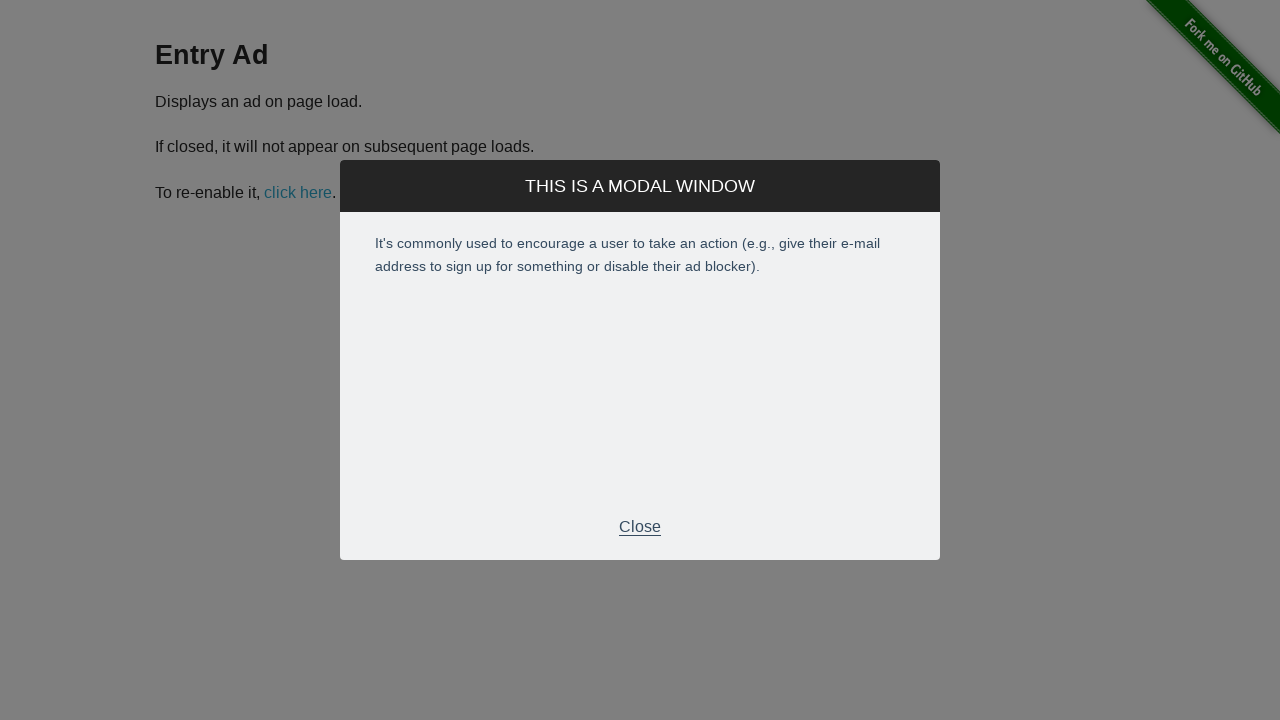

Waited for modal advertisement popup to appear
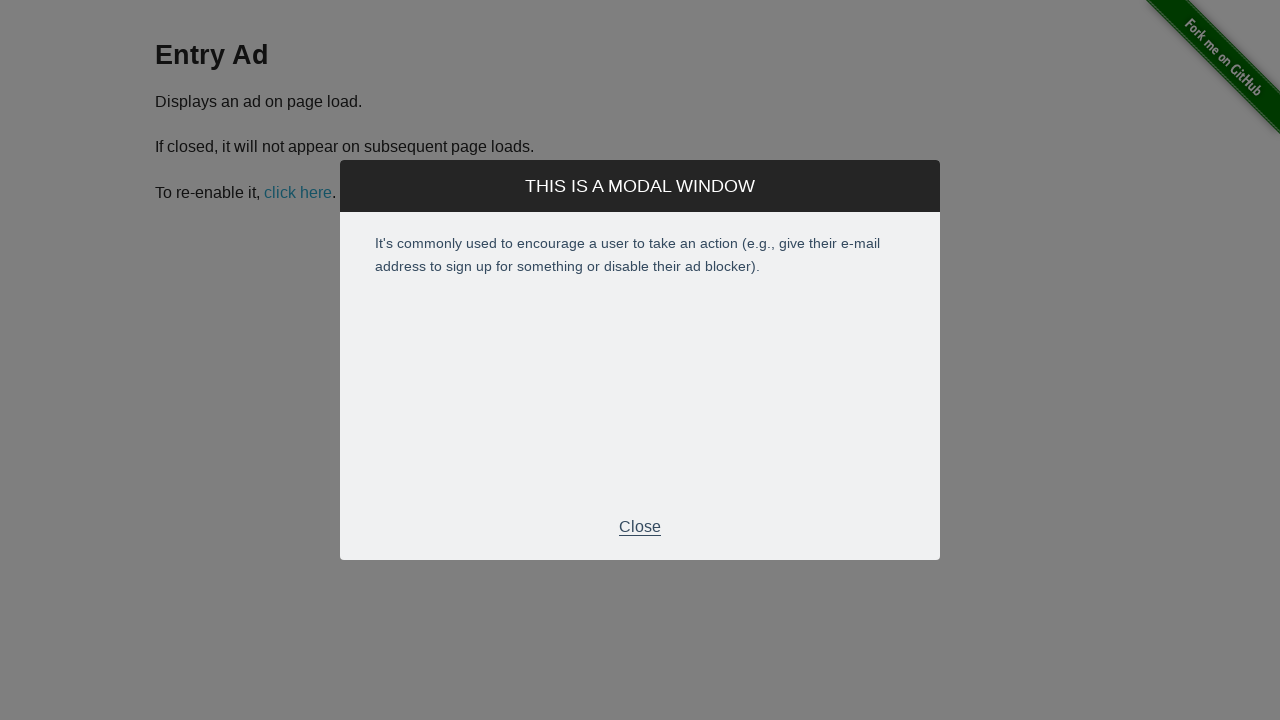

Clicked modal footer close button to dismiss advertisement popup at (640, 527) on .modal-footer
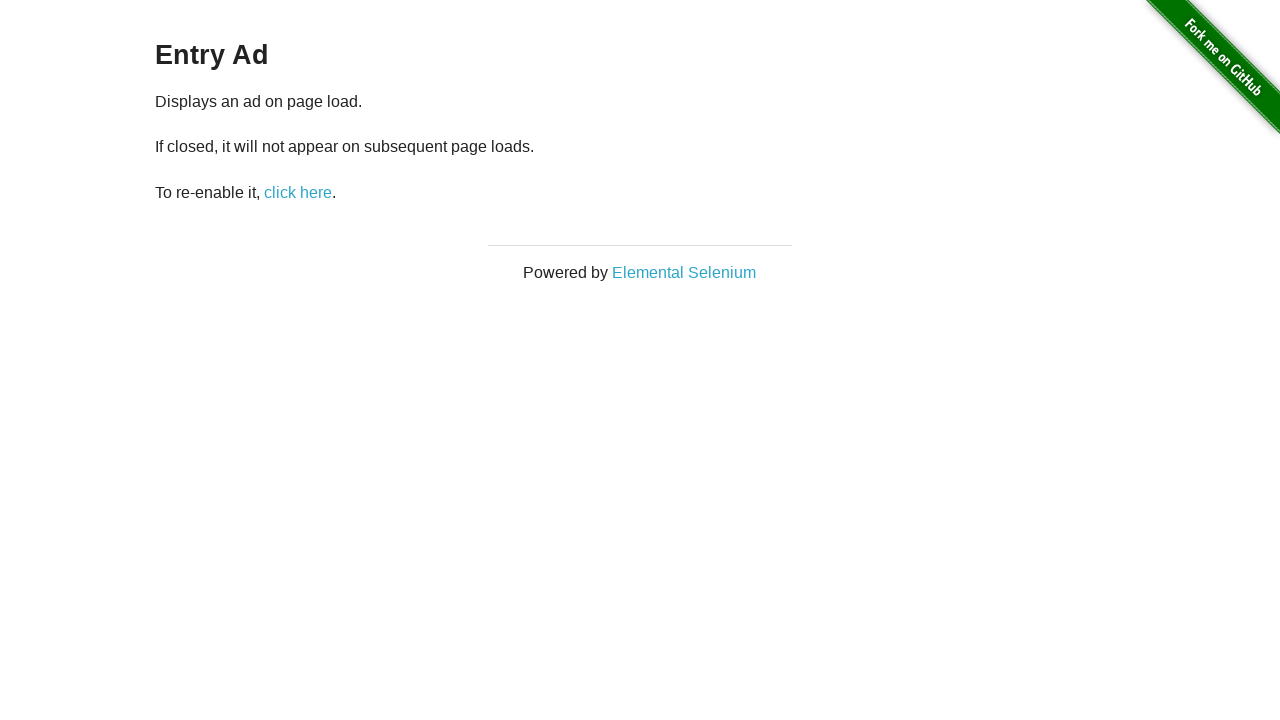

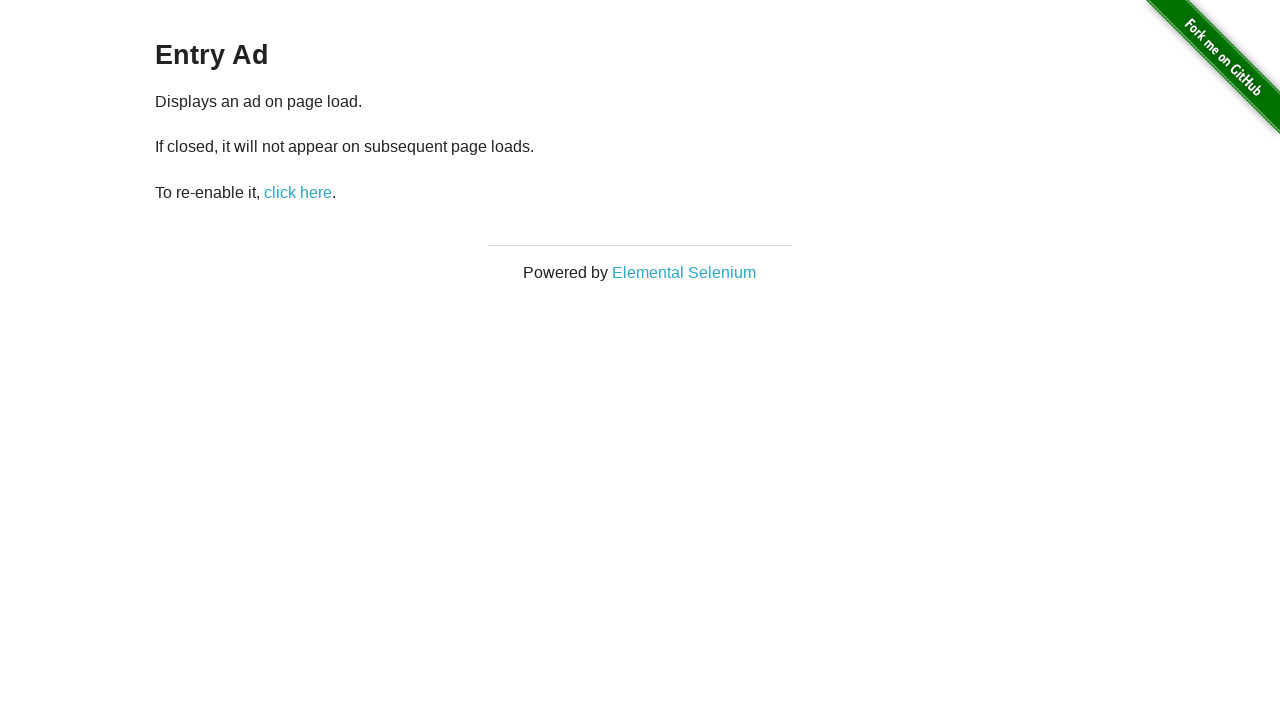